Navigates to the RedBus website and sets the browser window position. This is a simple window management demonstration.

Starting URL: https://www.redbus.in/

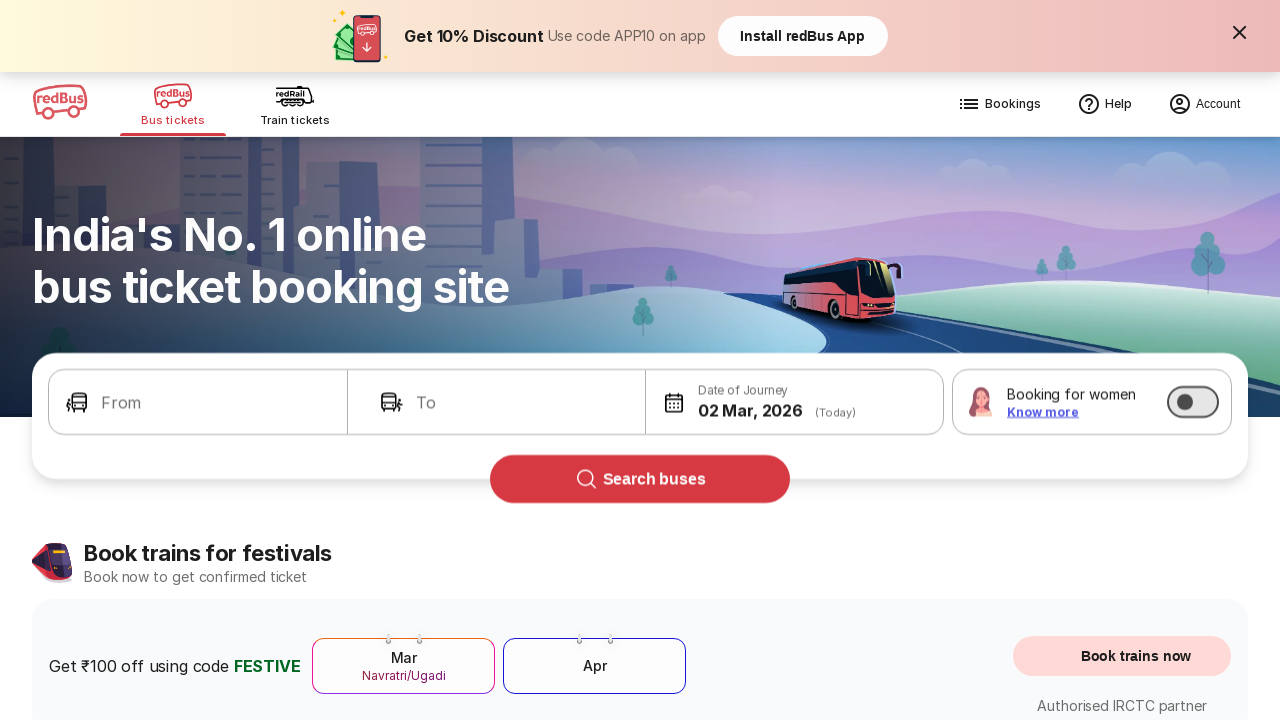

Set viewport size to 1280x720
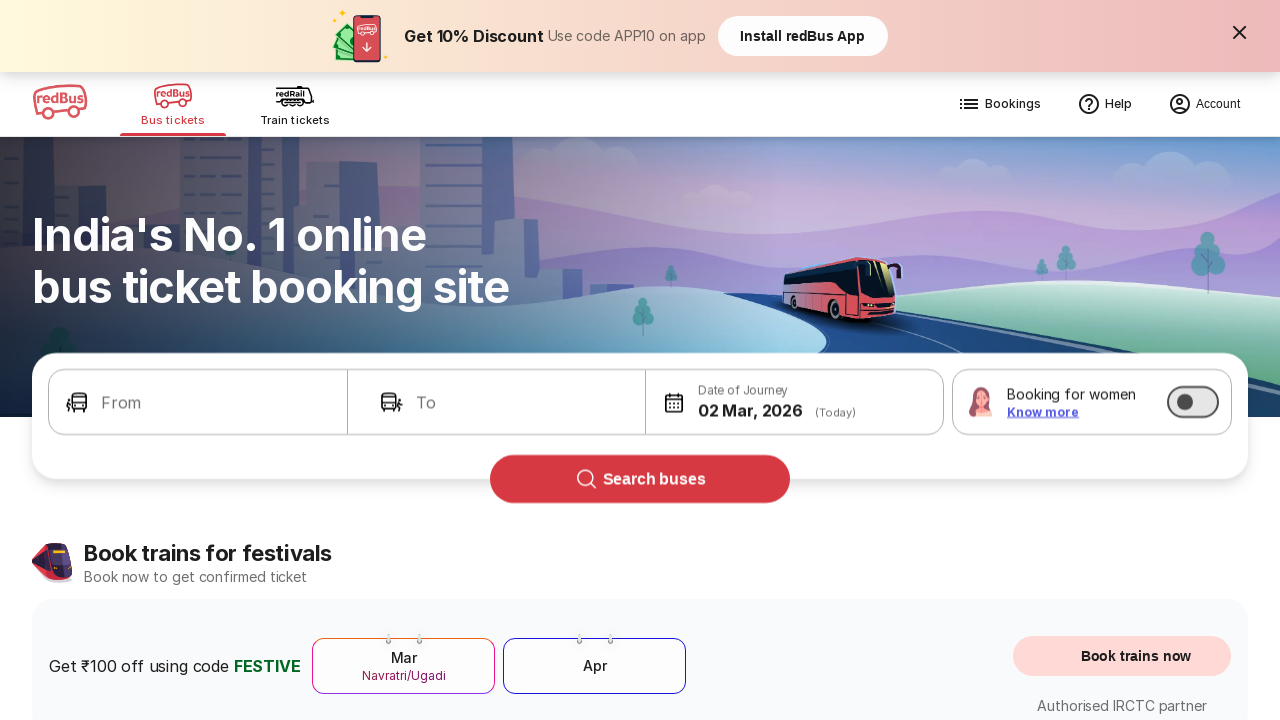

Waited for page to fully load (networkidle state)
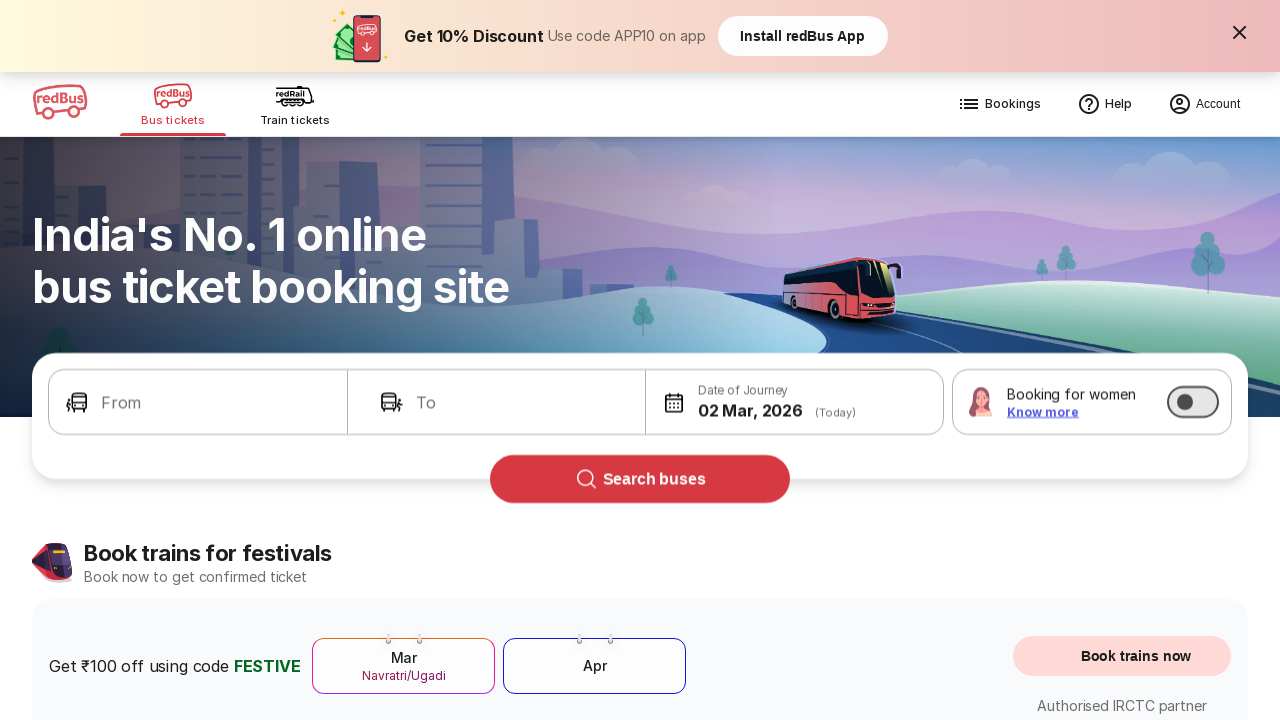

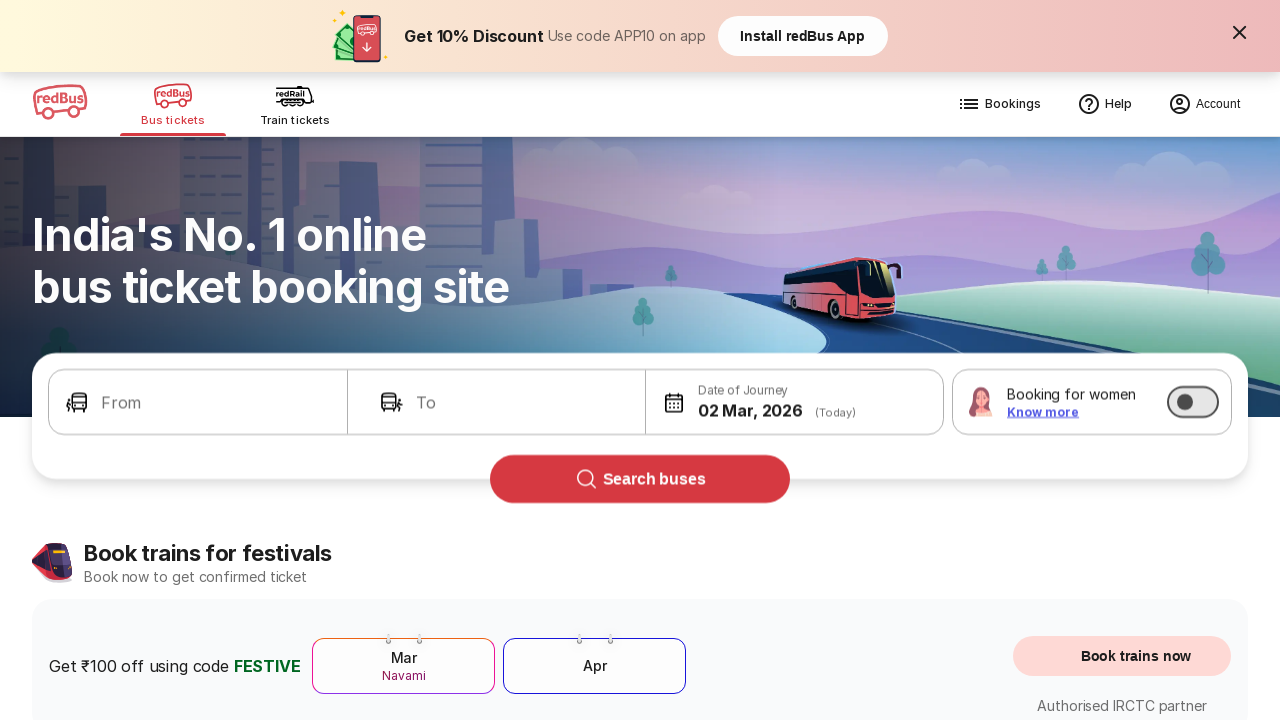